Tests the search functionality on python.org by searching for "pycon" and verifying results are displayed

Starting URL: http://www.python.org

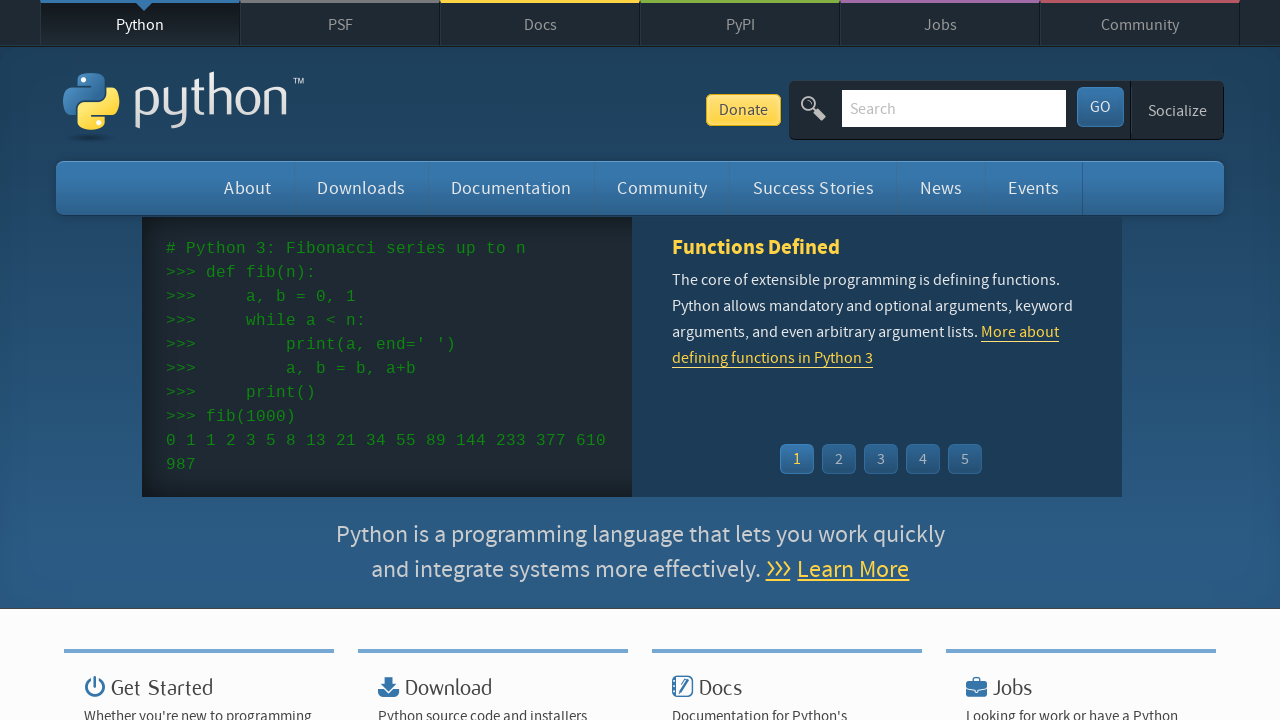

Verified page title contains 'Python'
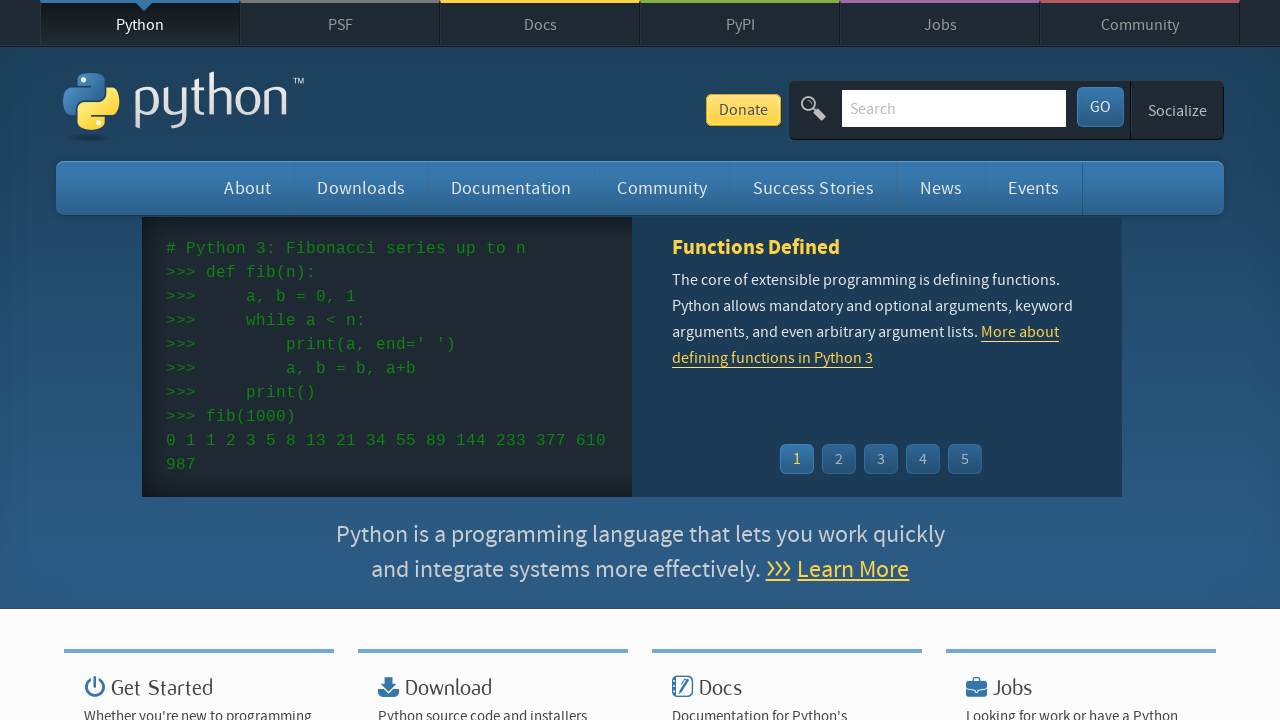

Filled search field with 'pycon' on input[name='q']
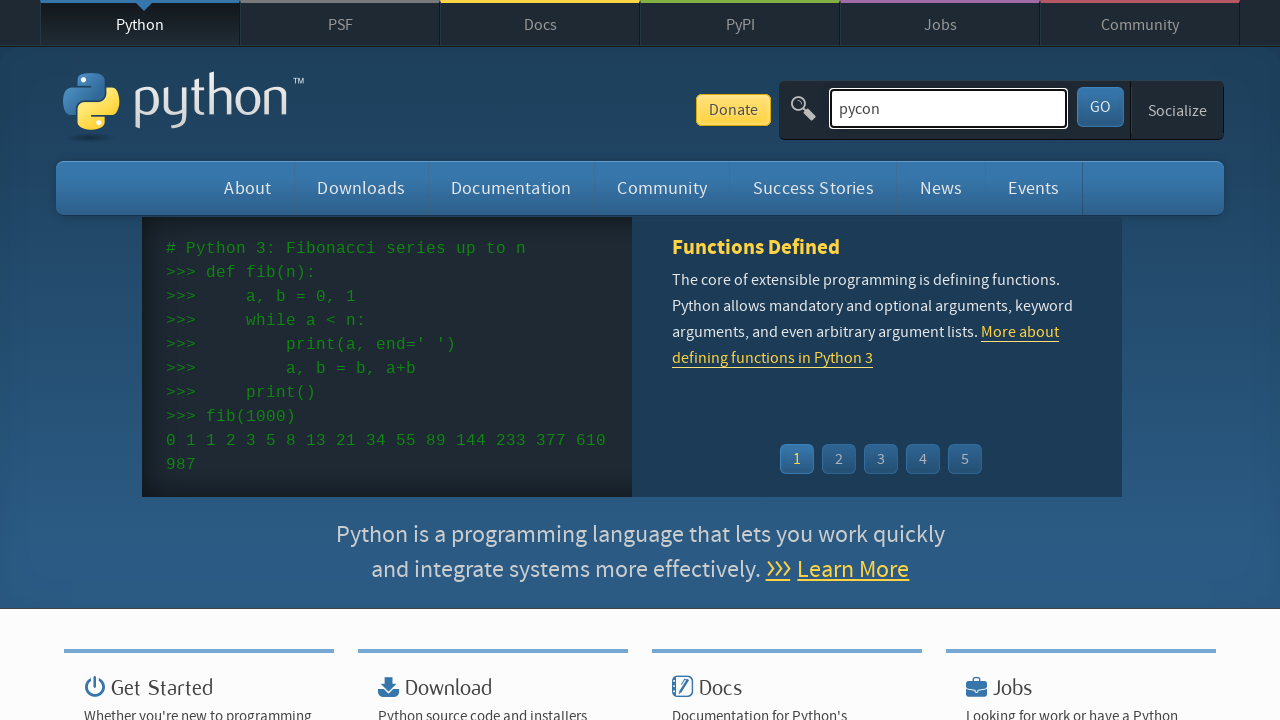

Pressed Enter to submit search on input[name='q']
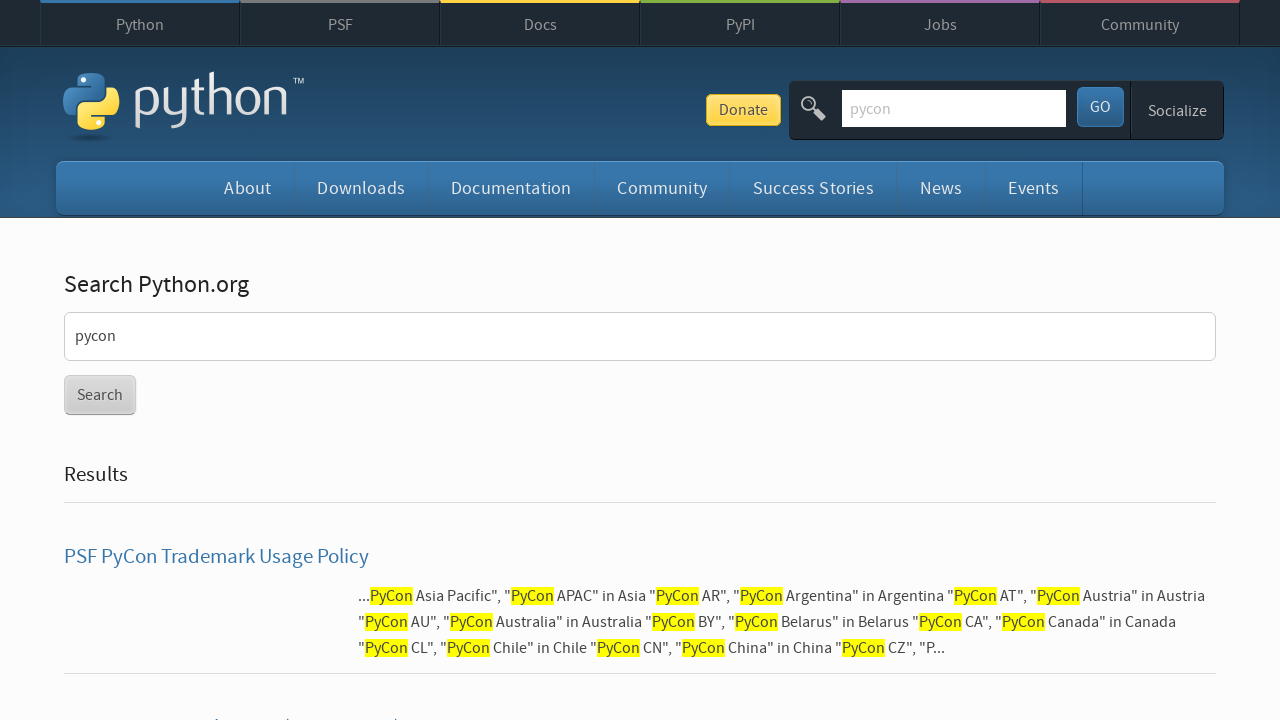

Waited for page to load (networkidle)
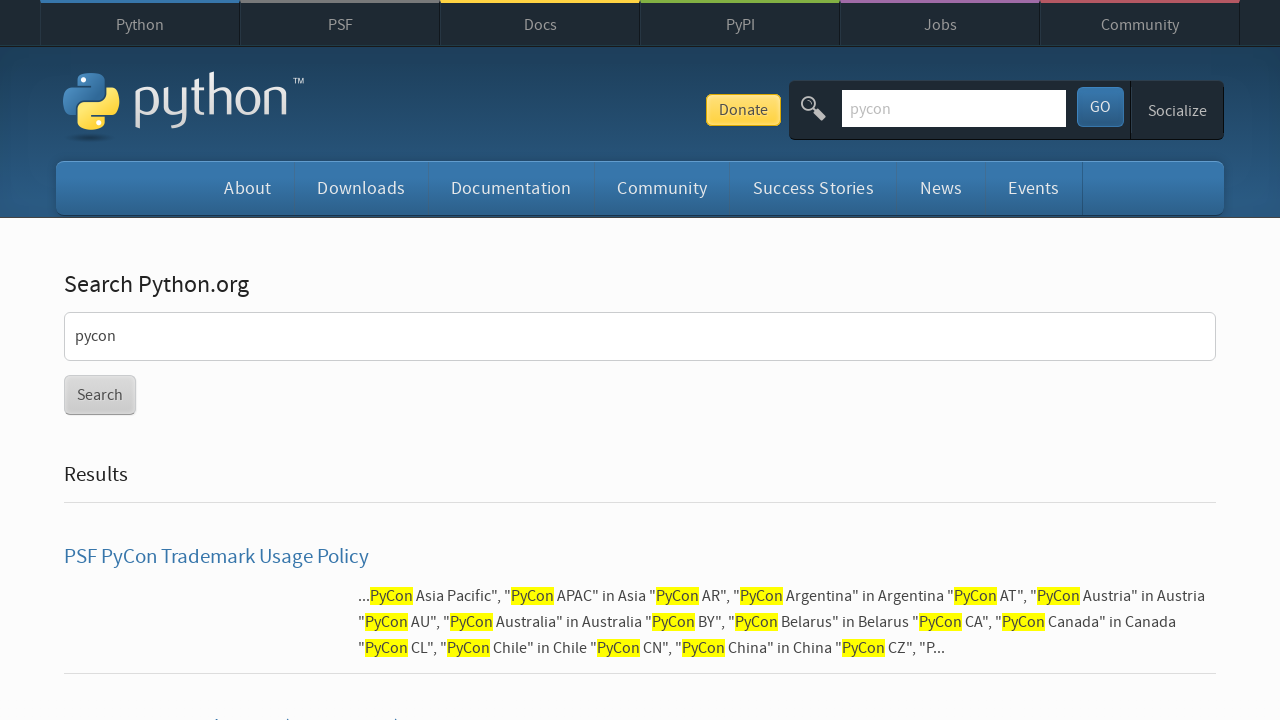

Verified search results are displayed (no 'No results found' message)
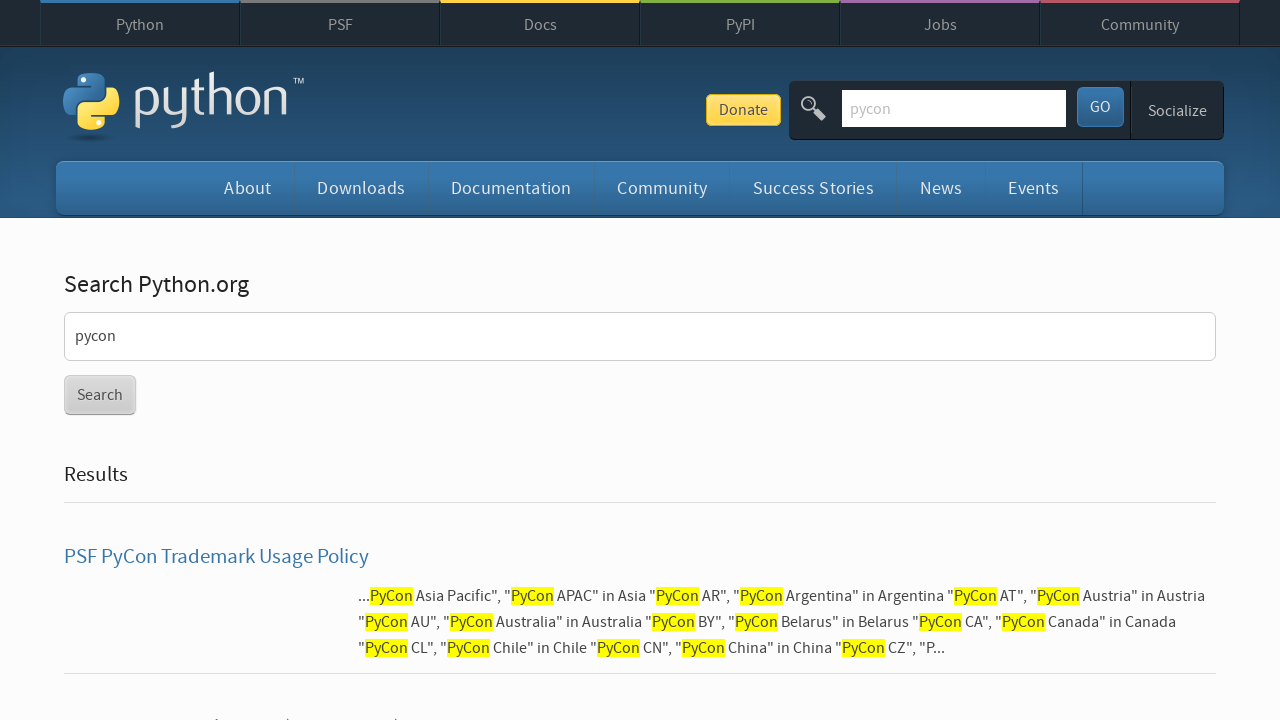

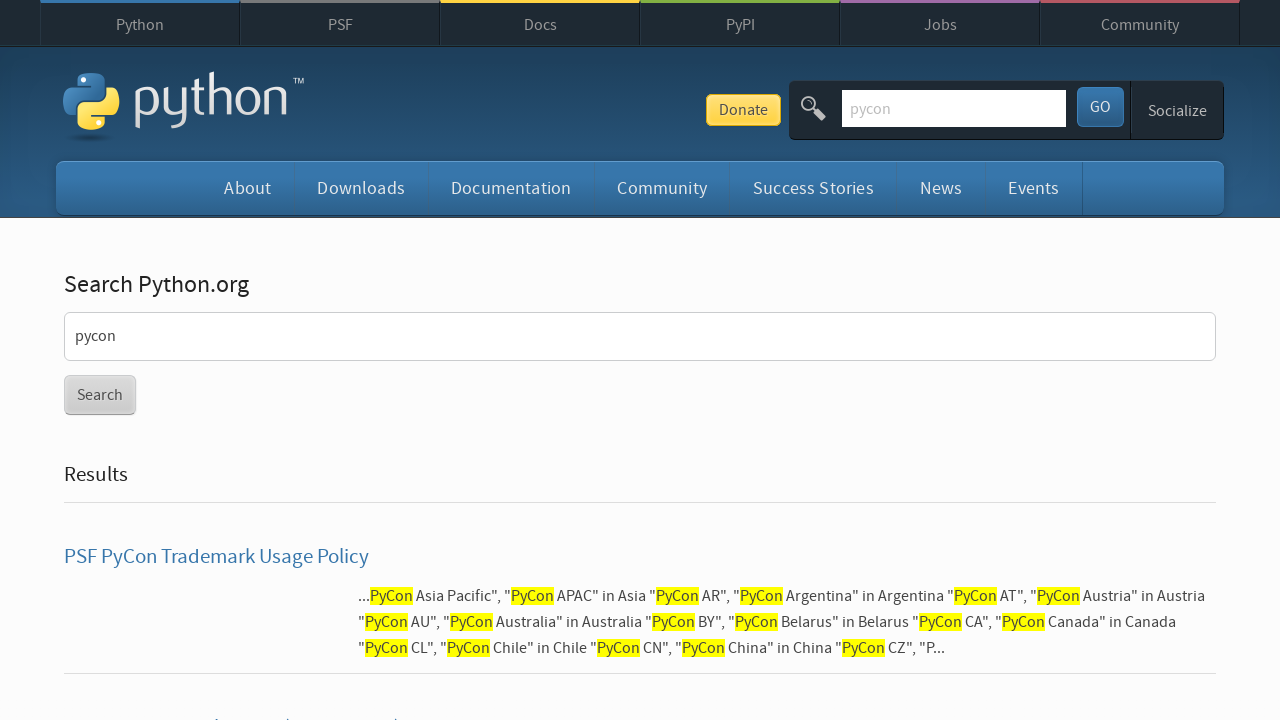